Tests finding various elements on a locators example page using XPath selectors to verify elements like headings, text paragraphs, and buttons are present and accessible.

Starting URL: https://kristinek.github.io/site/examples/locators

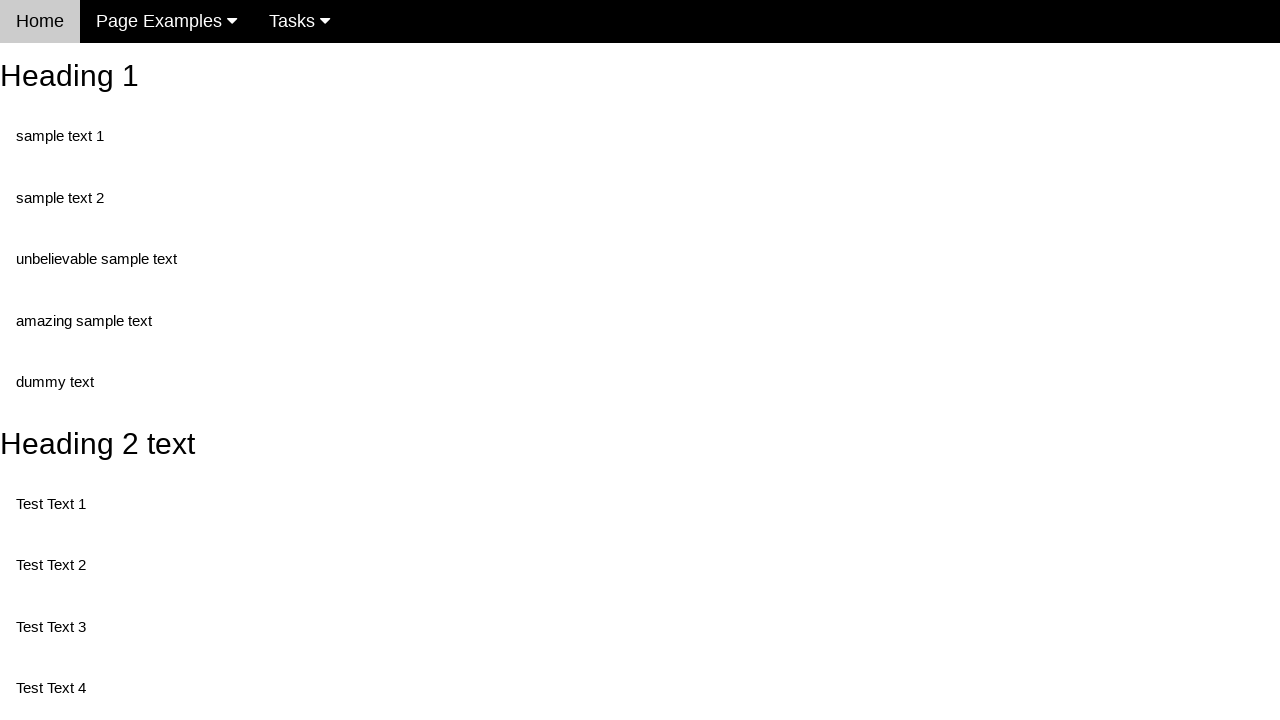

Navigated to locators example page
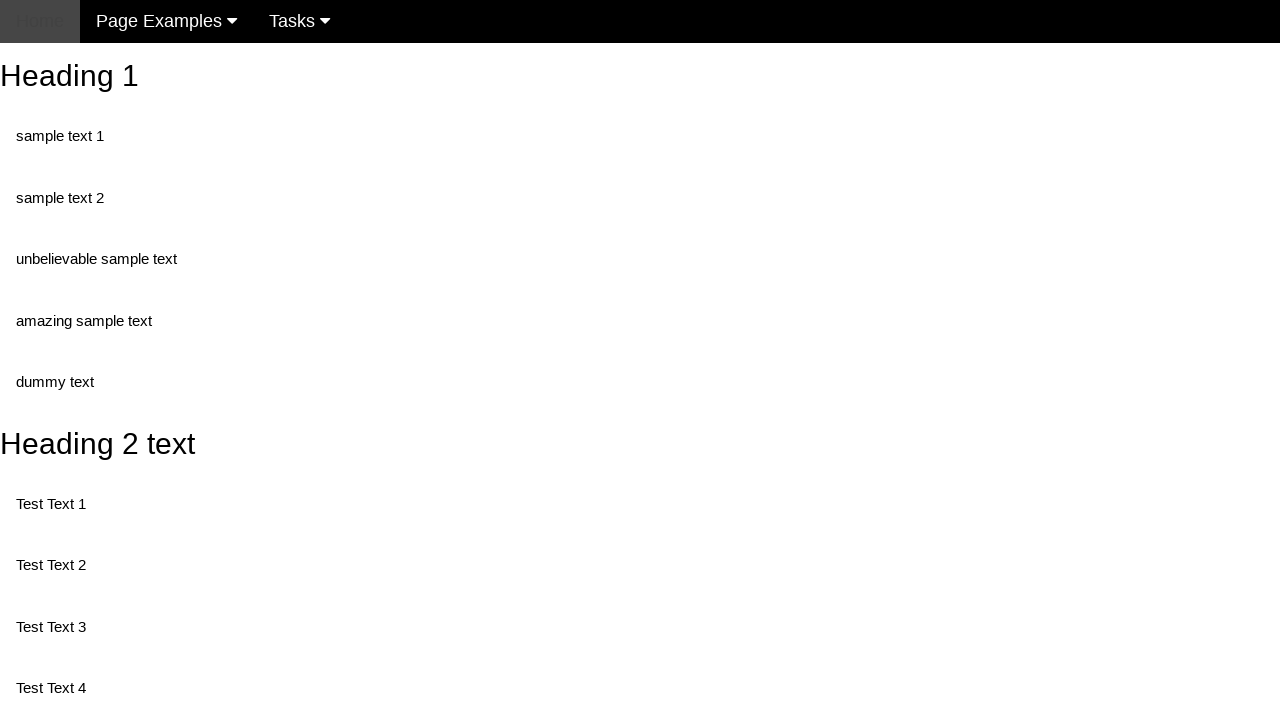

Found heading 2 element with id 'heading_2' using XPath
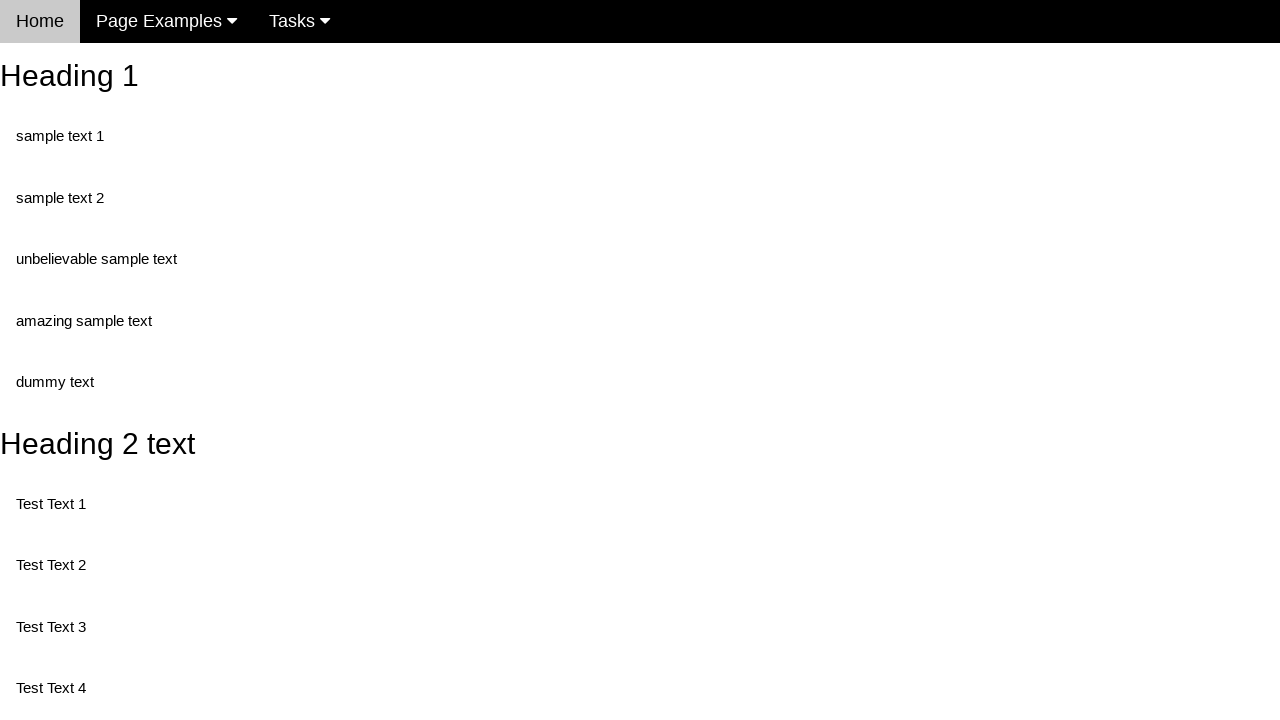

Found Test Text 1 element with class 'test' inside test1 div
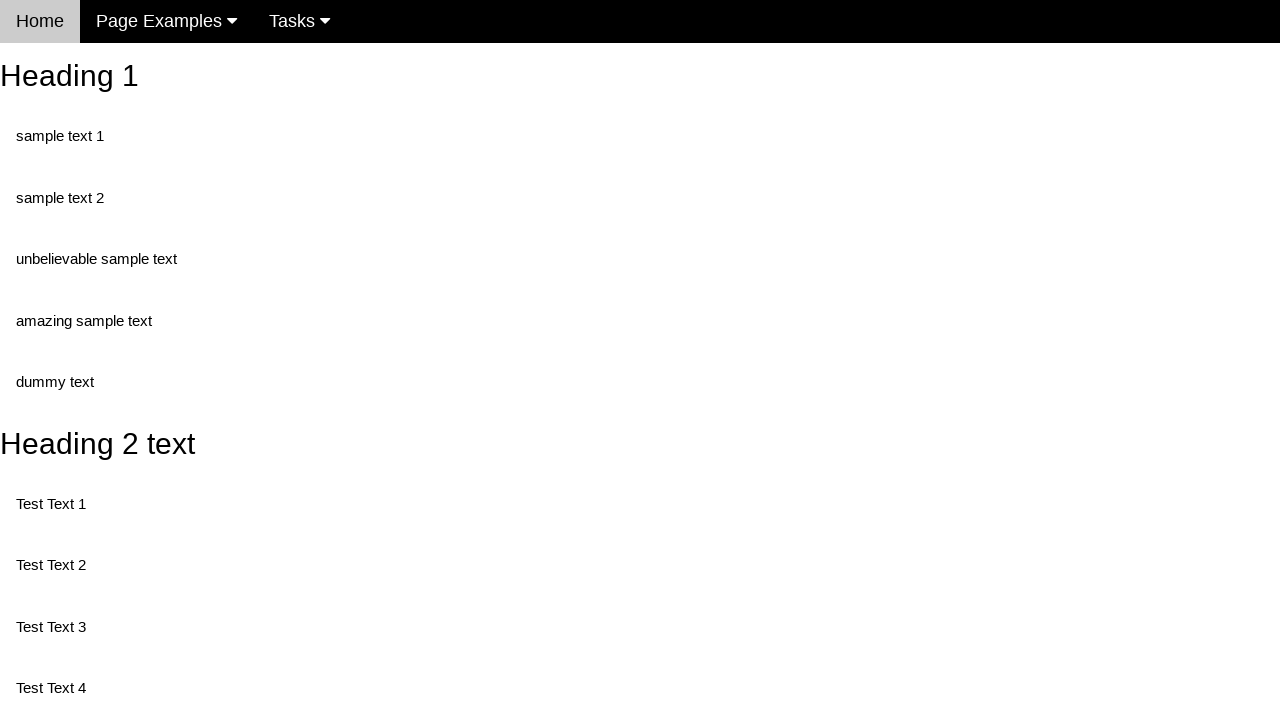

Found Test Text 2 element containing text '2' inside test1 div
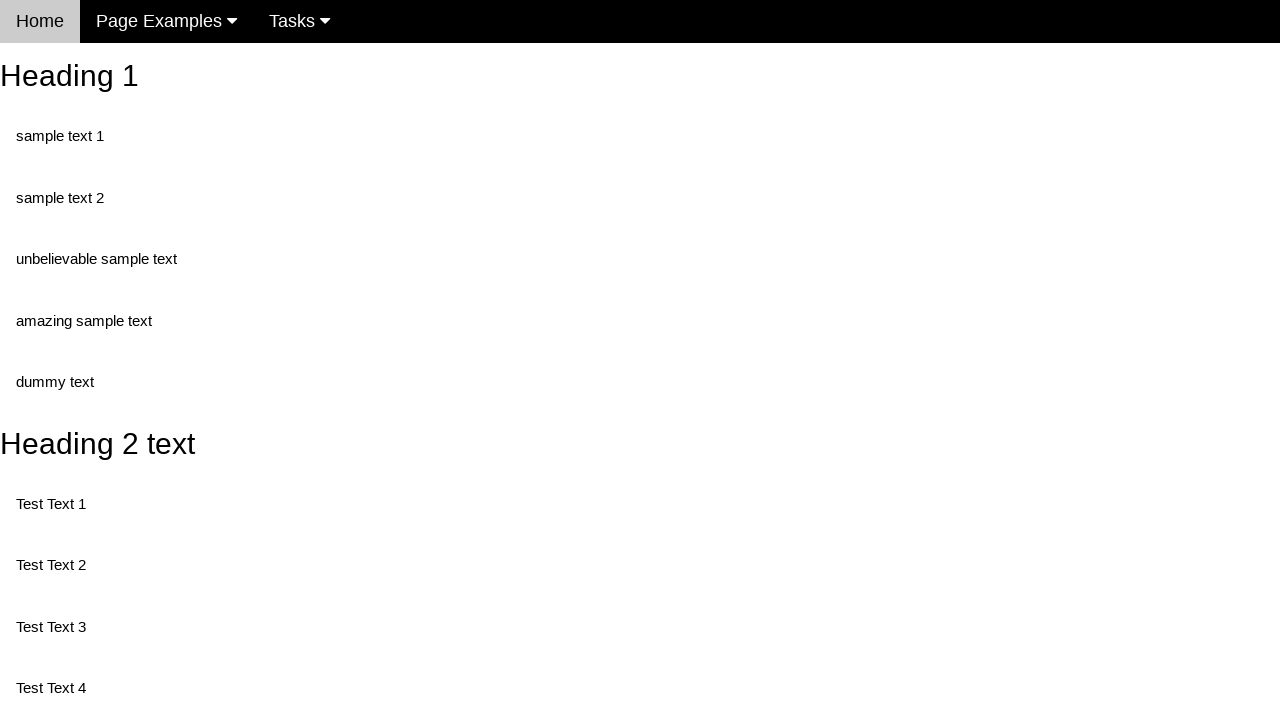

Found Test Text 3 element as first child of test3 div
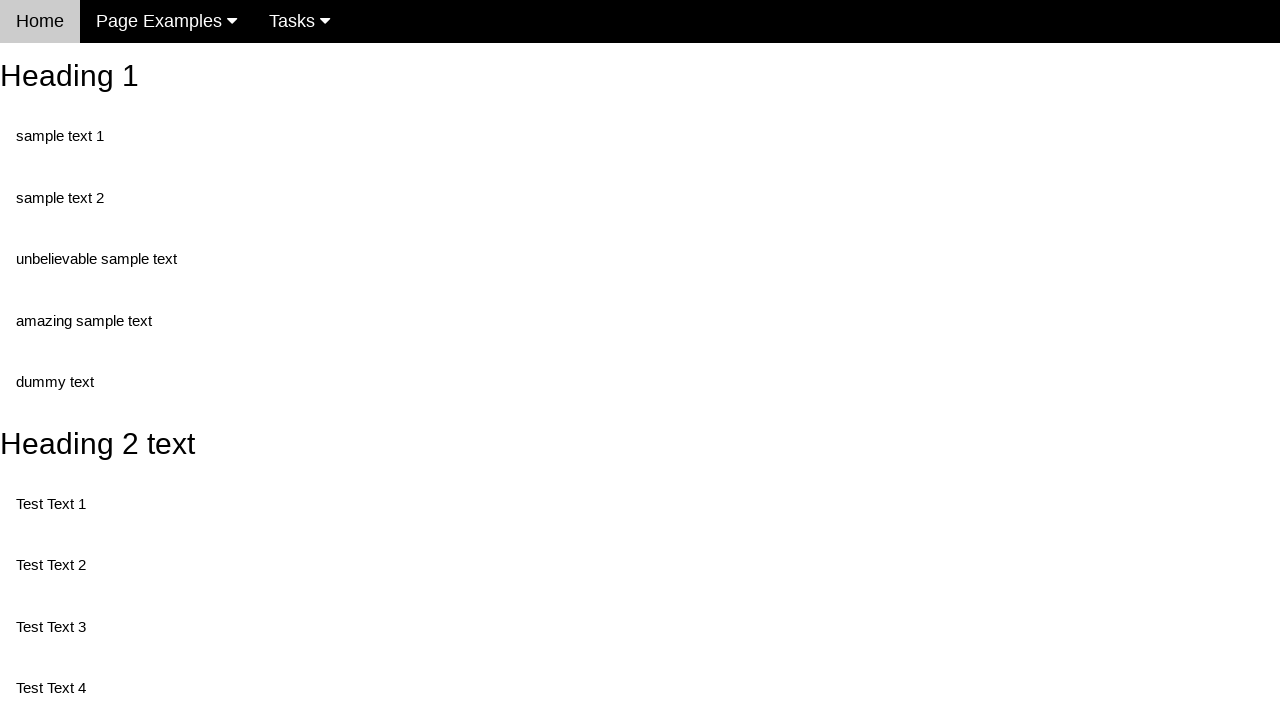

Found Test Text 4 element by exact text match
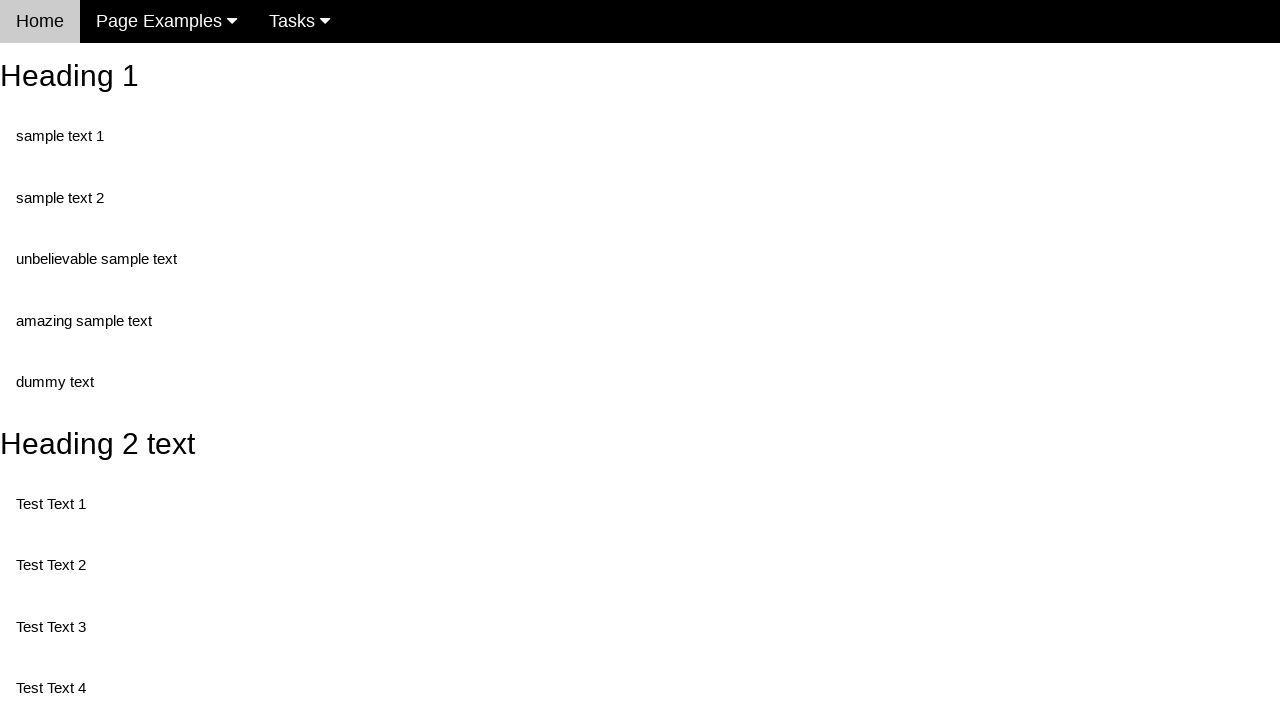

Found Test Text 5 element with class 'Test'
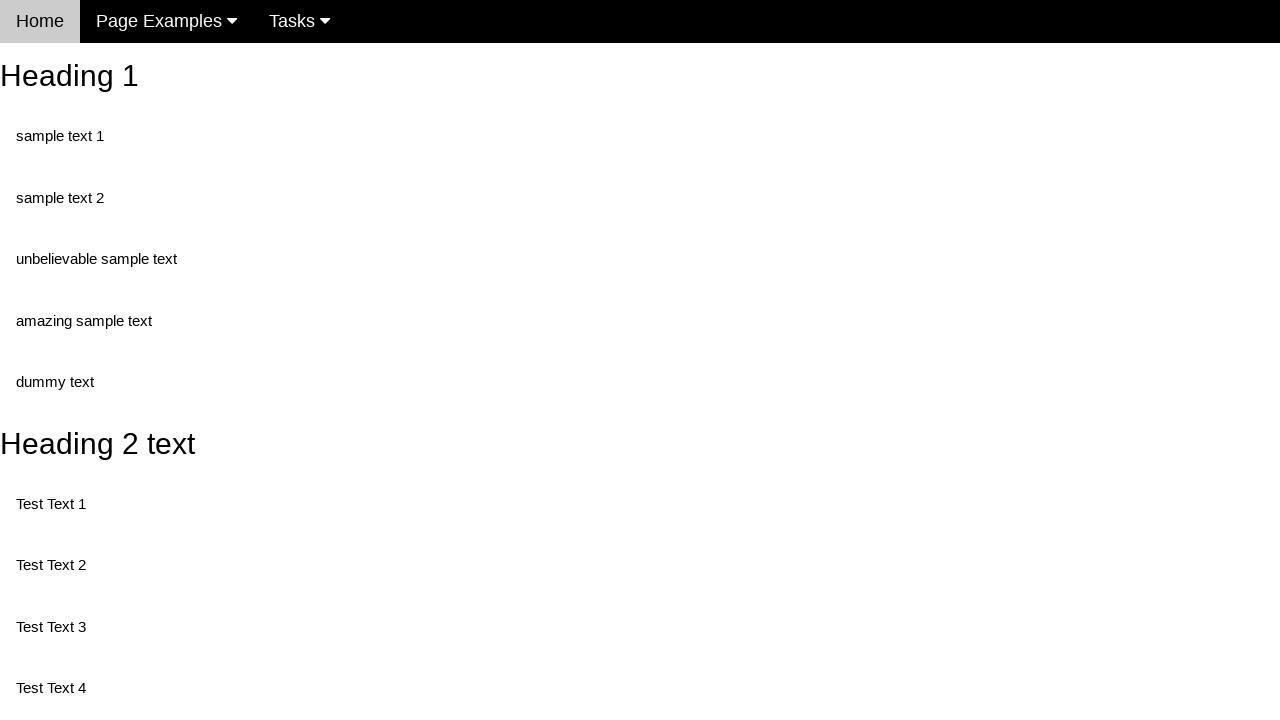

Found button with name 'randomButton2'
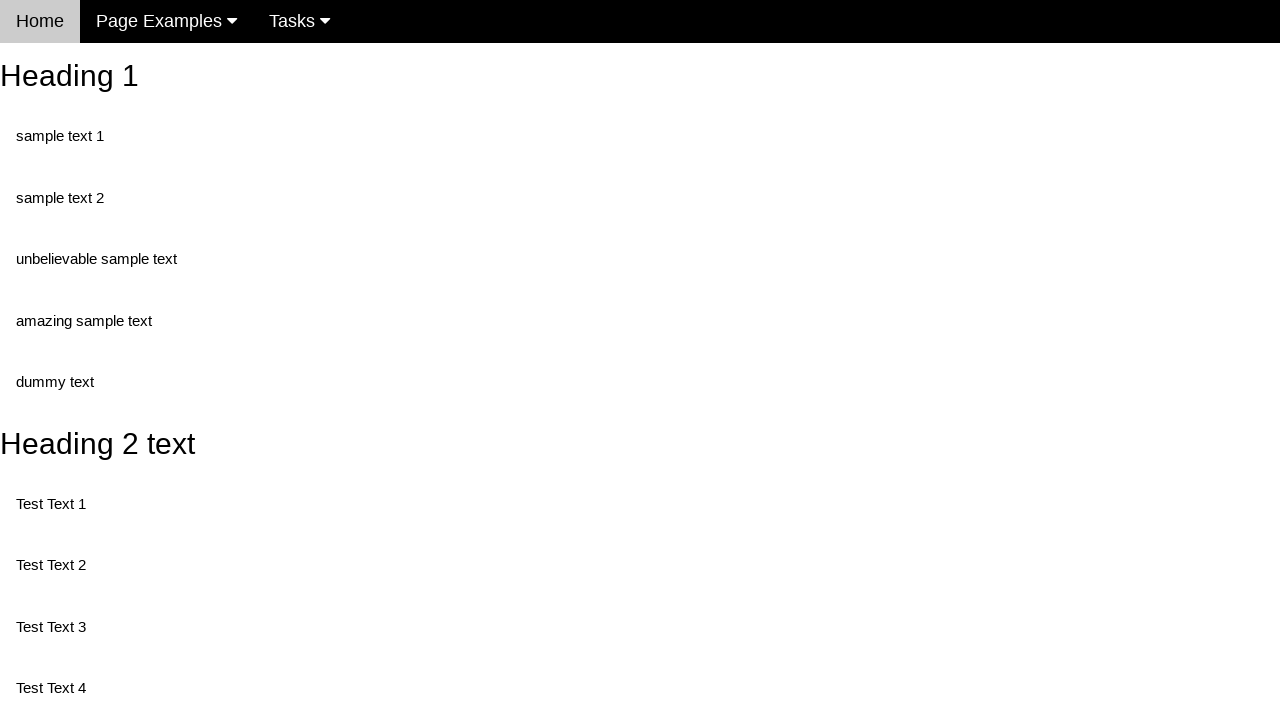

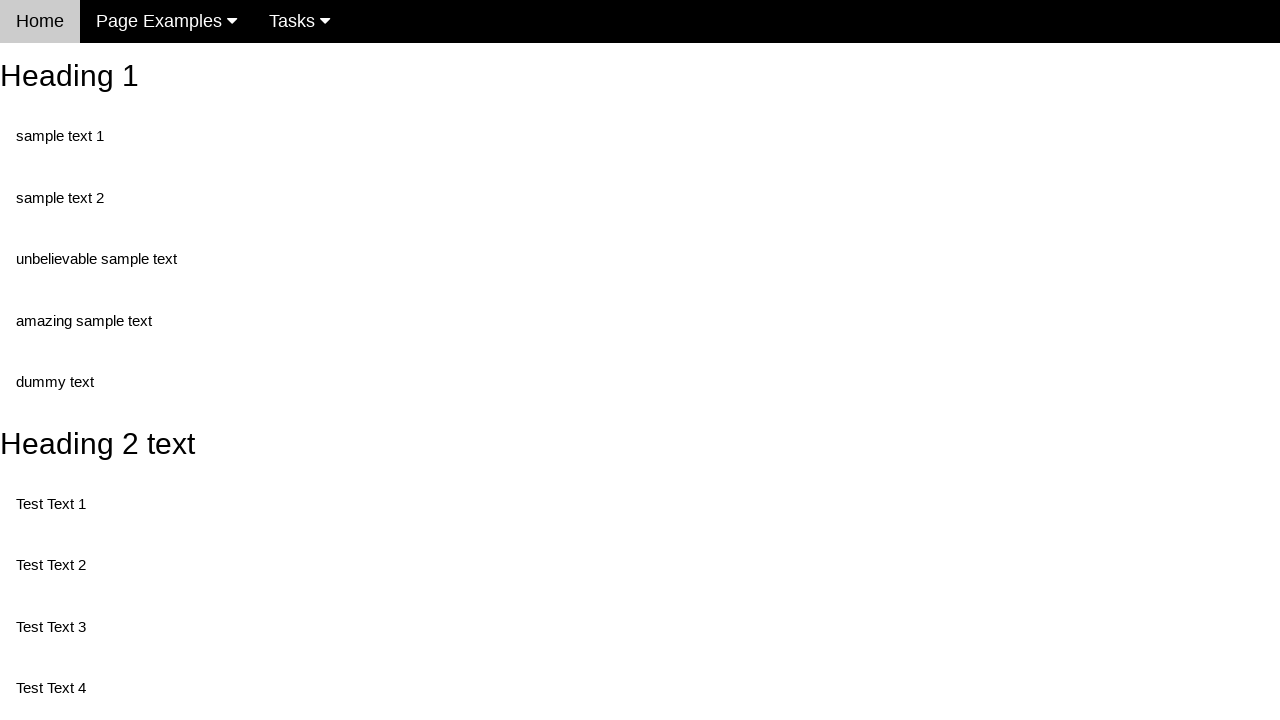